Tests drag and drop functionality by dragging column A to column B position and verifying the columns swap places

Starting URL: https://the-internet.herokuapp.com/drag_and_drop

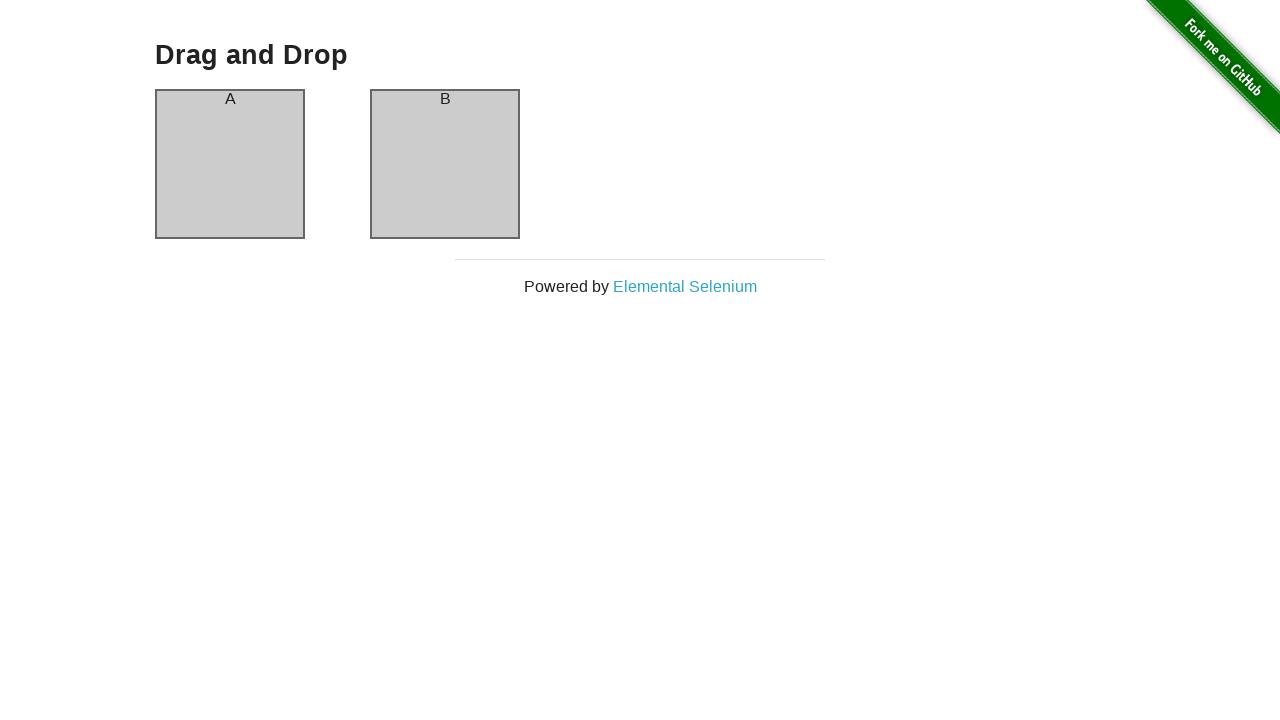

Navigated to drag and drop test page
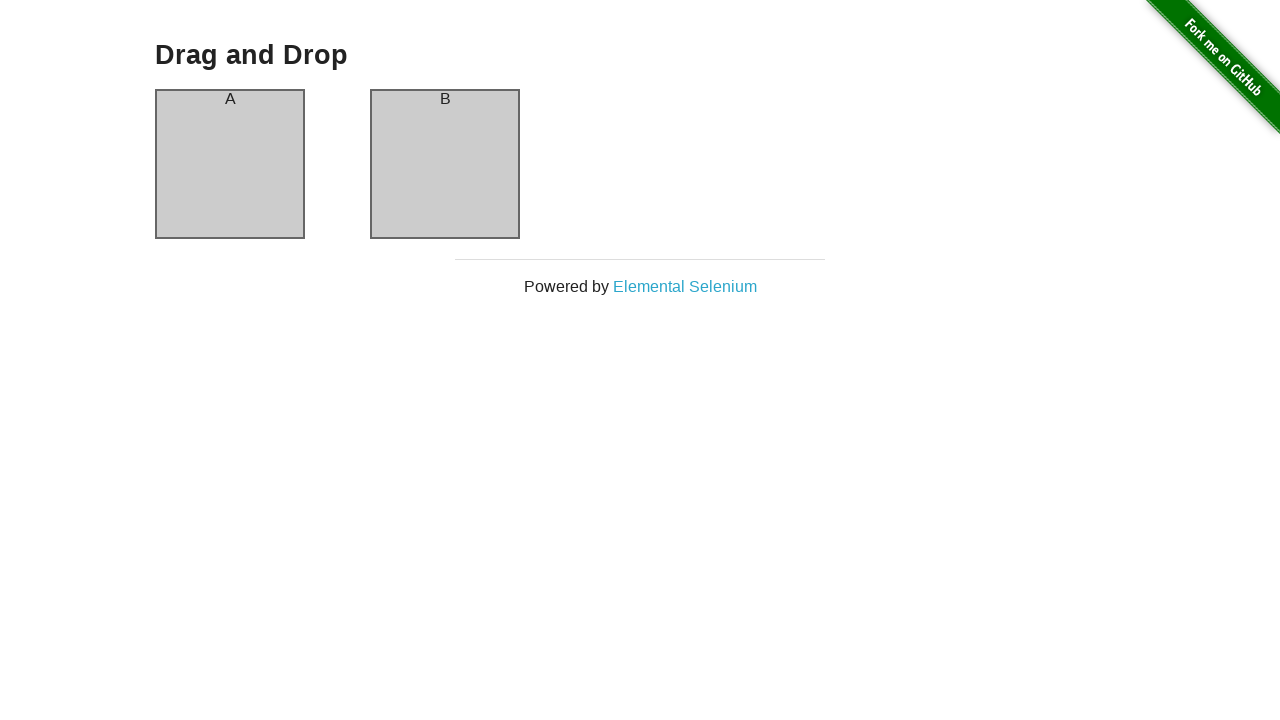

Located column A element
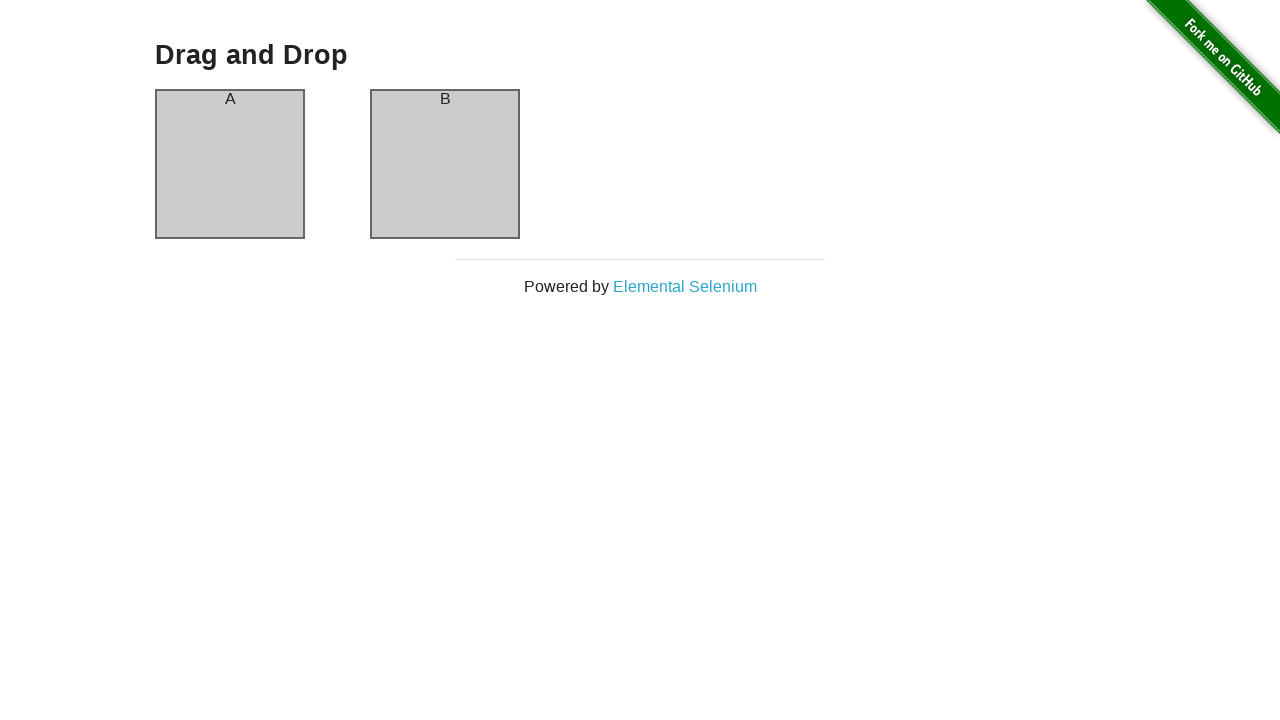

Located column B element
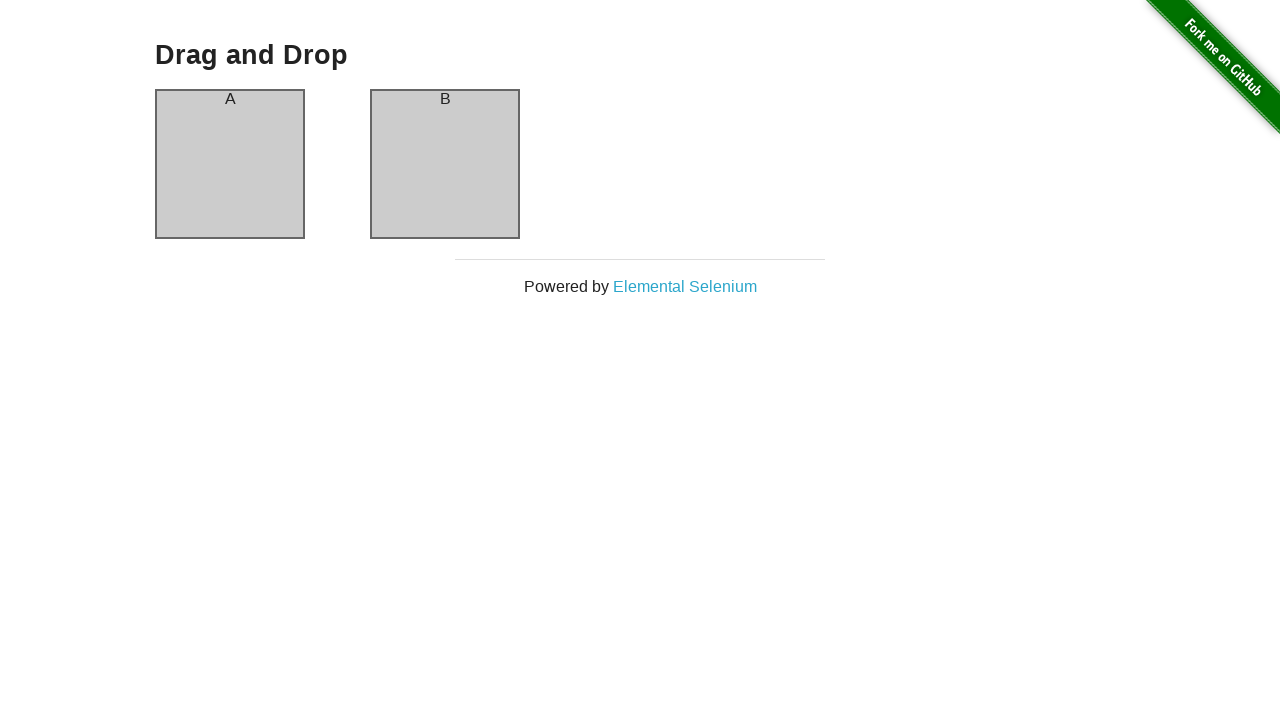

Dragged column A to column B position at (445, 164)
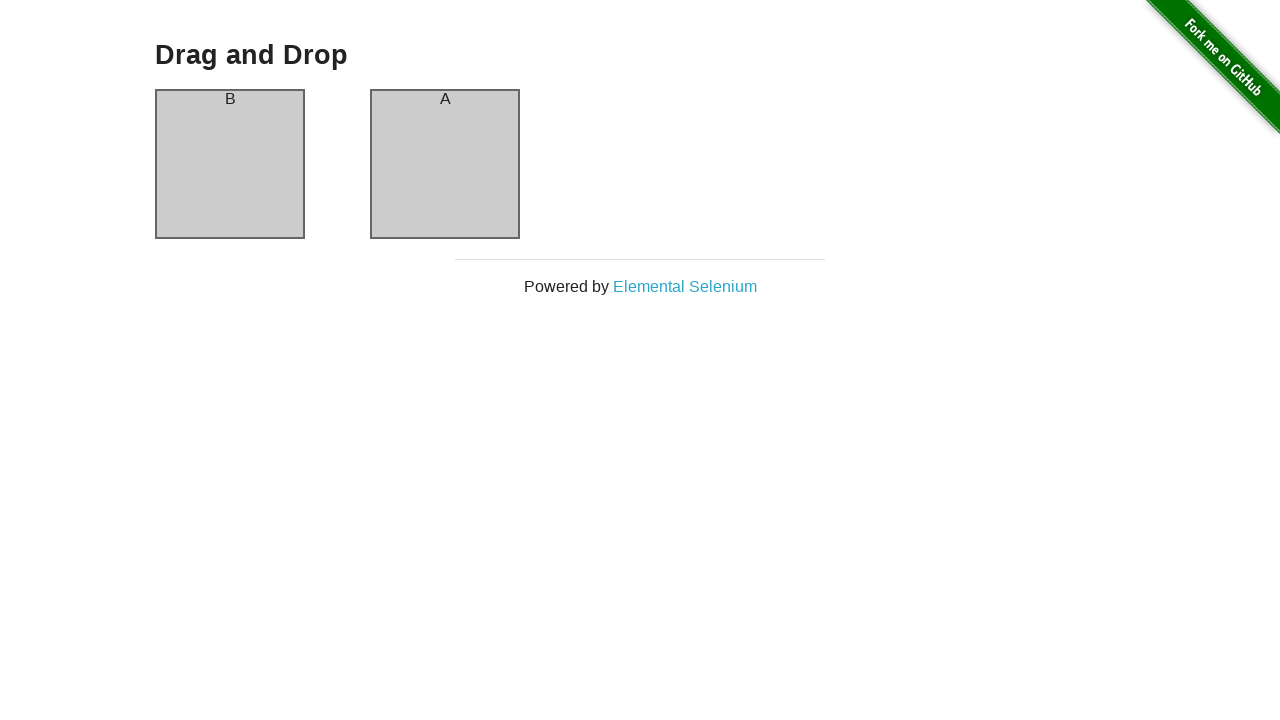

Verified column A now contains 'B' after drag and drop
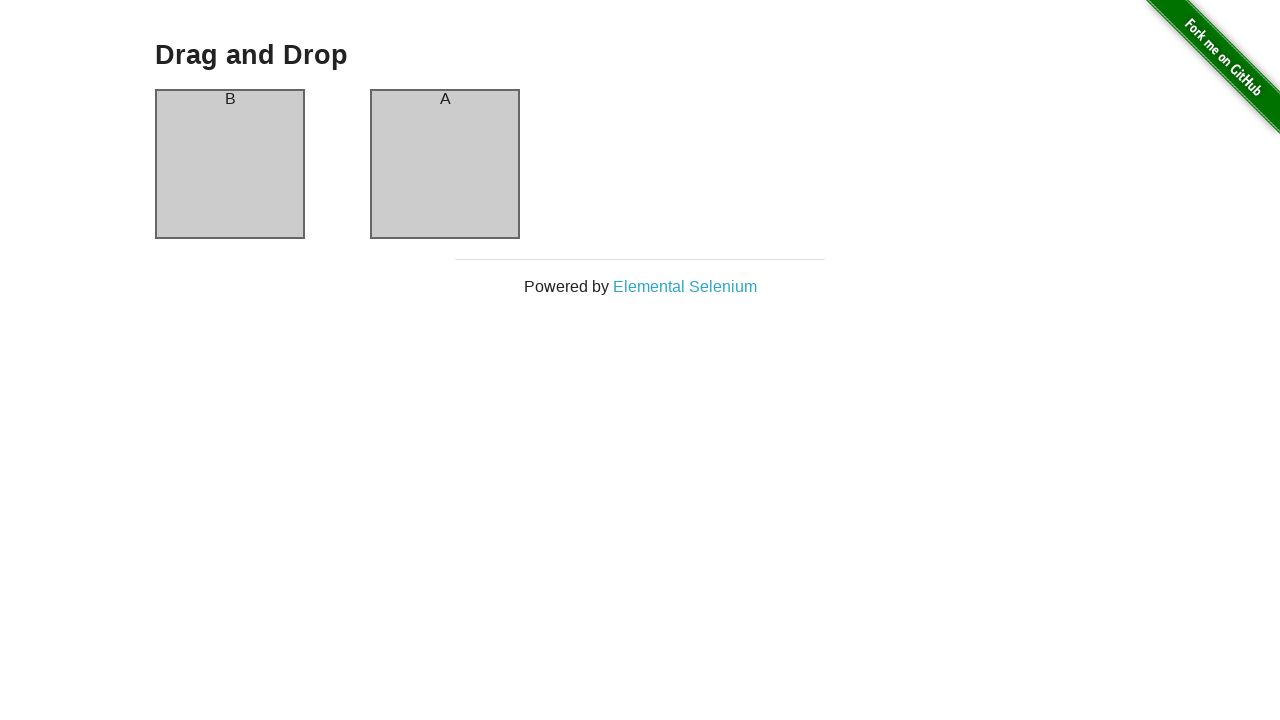

Verified column B now contains 'A' after drag and drop
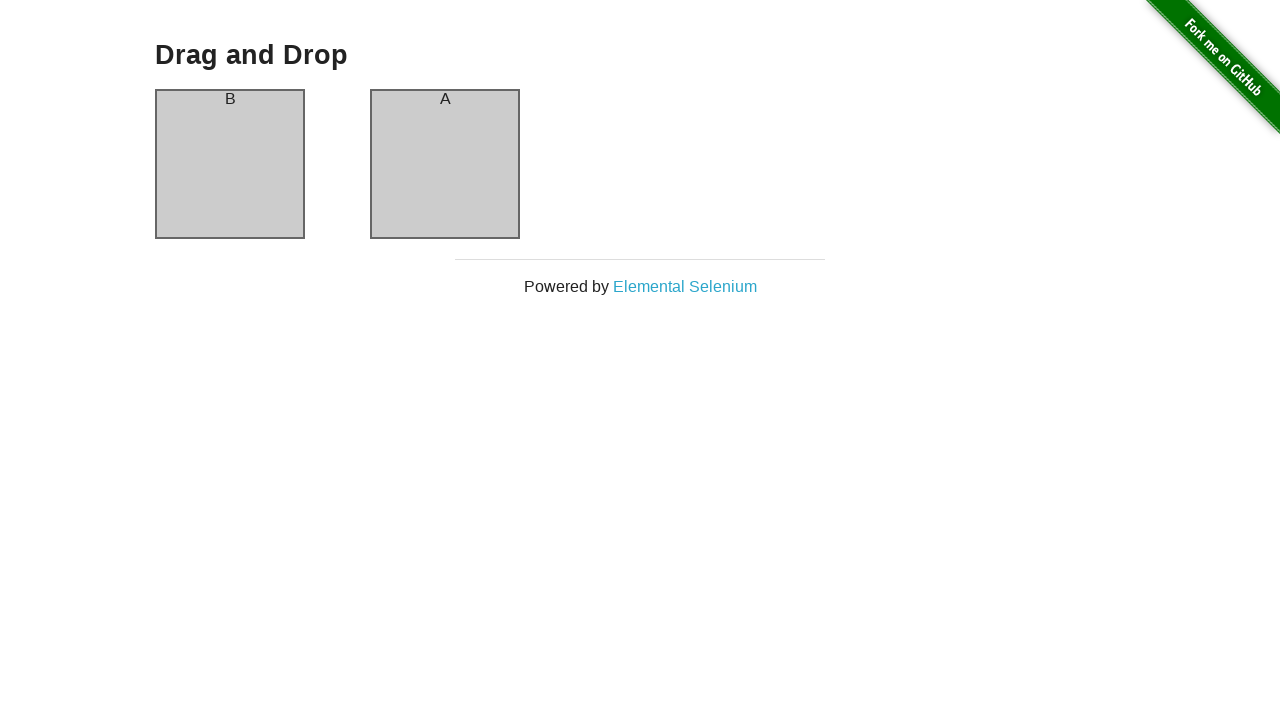

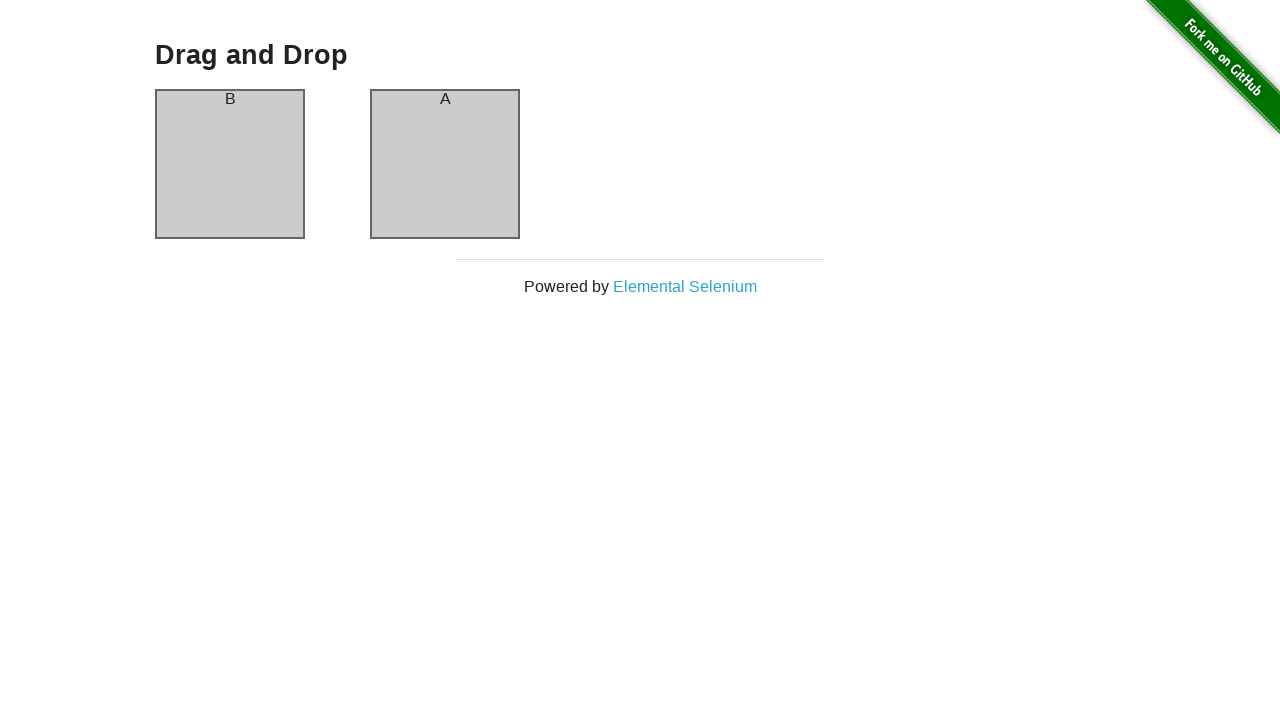